Tests drag and drop by offset functionality by dragging an element by specific x and y coordinates

Starting URL: https://demoqa.com/dragabble

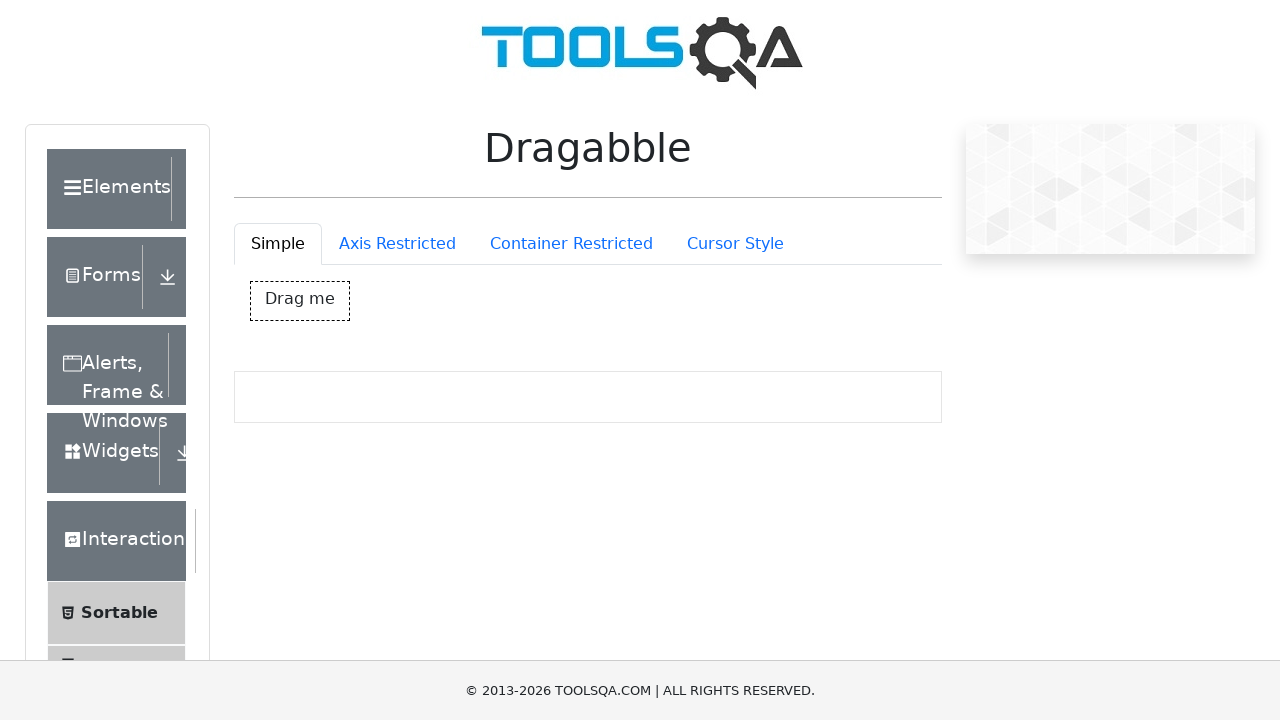

Located draggable element with id 'dragBox'
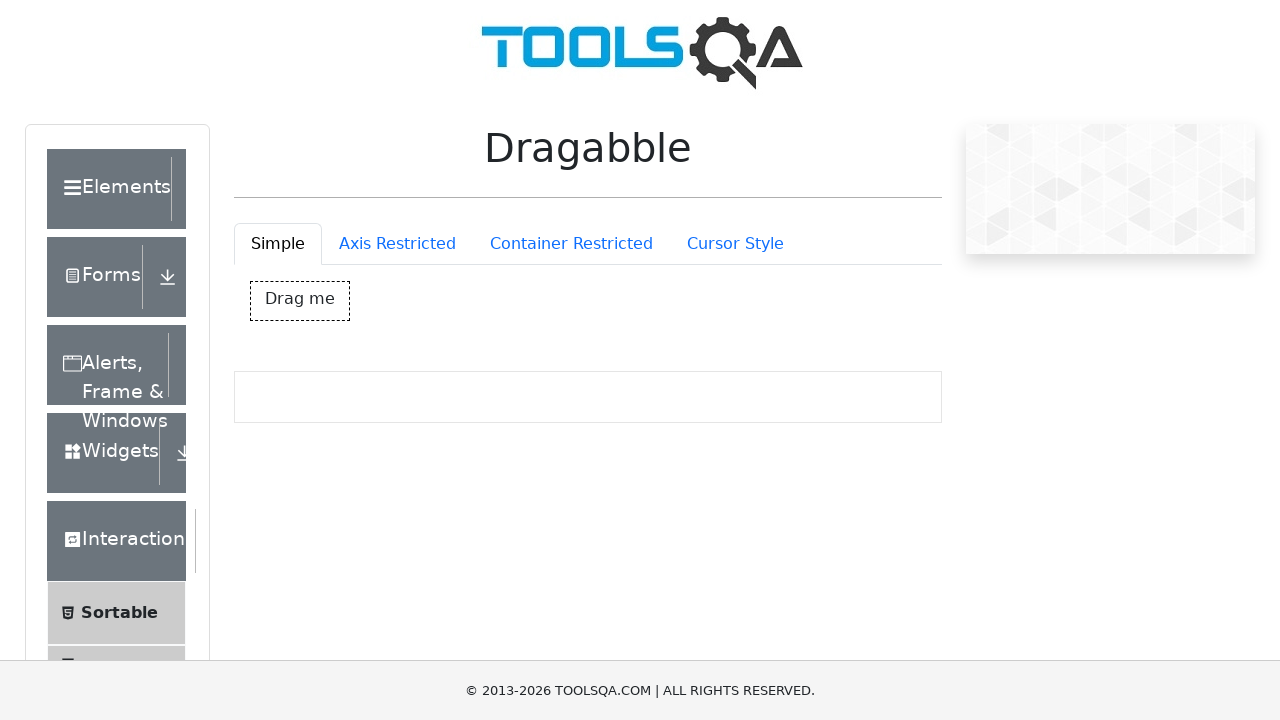

Retrieved bounding box coordinates of draggable element
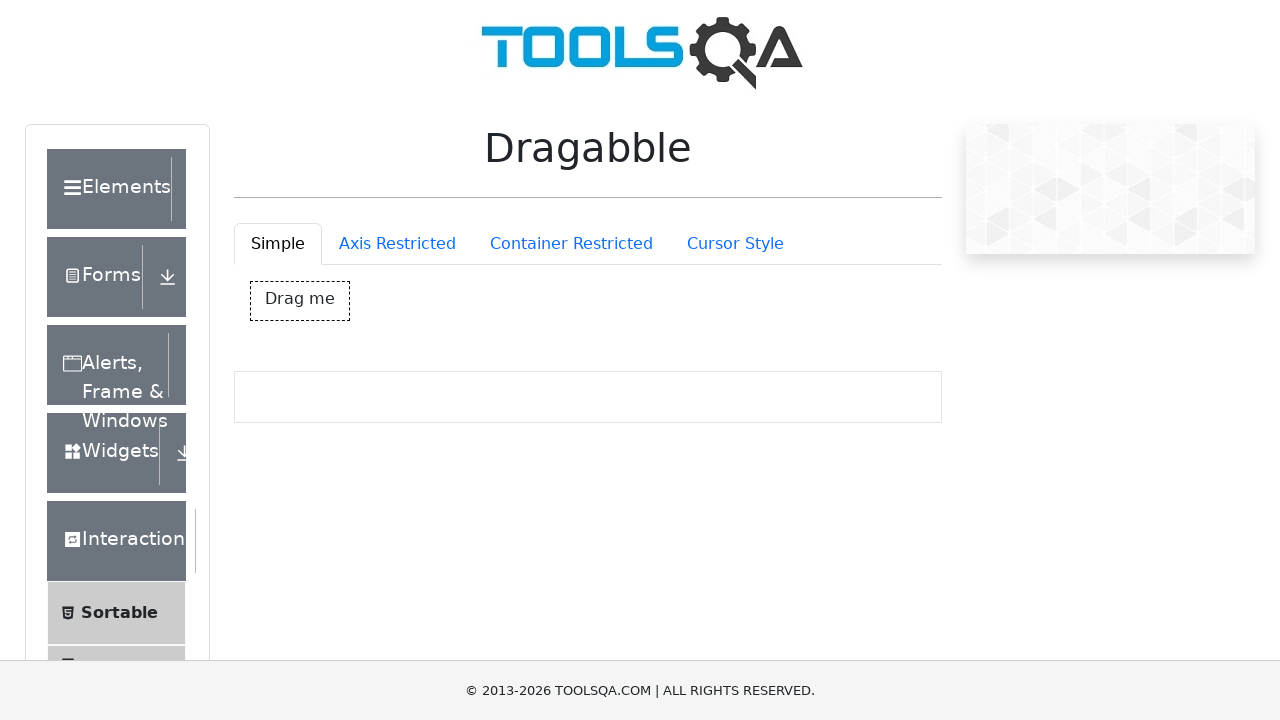

Moved mouse to center of draggable element at (300, 301)
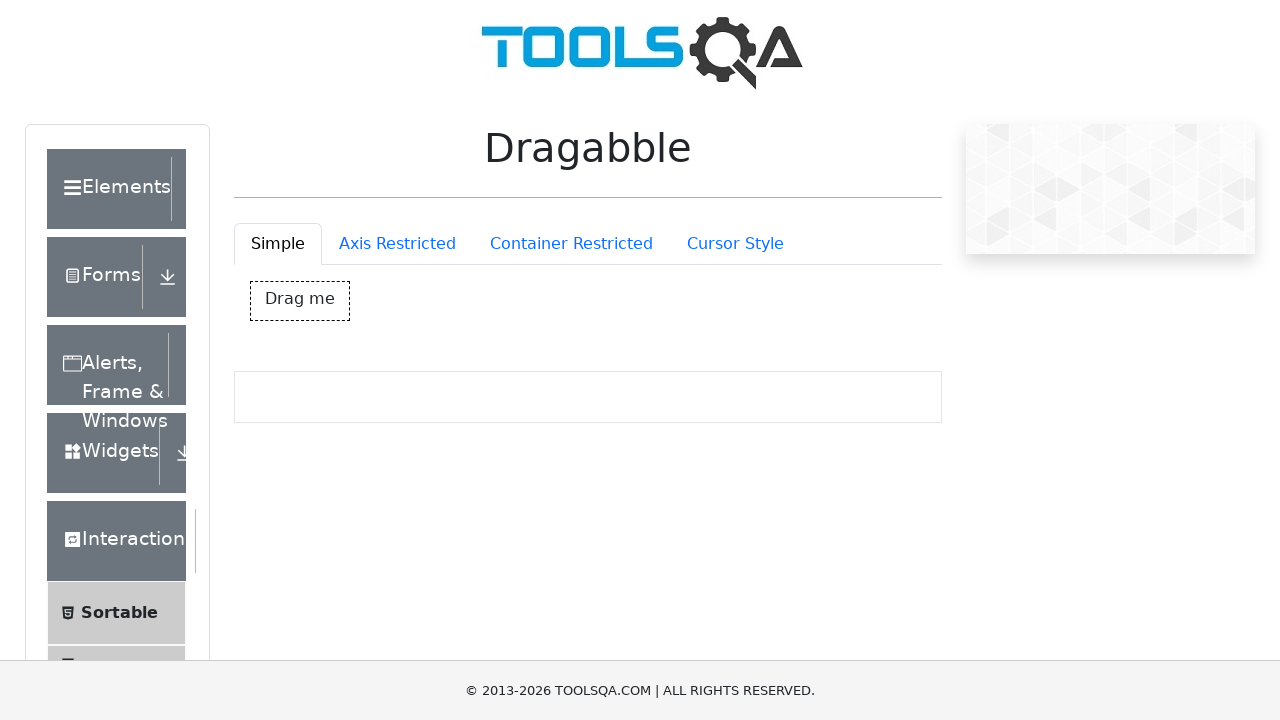

Pressed mouse button down to start drag at (300, 301)
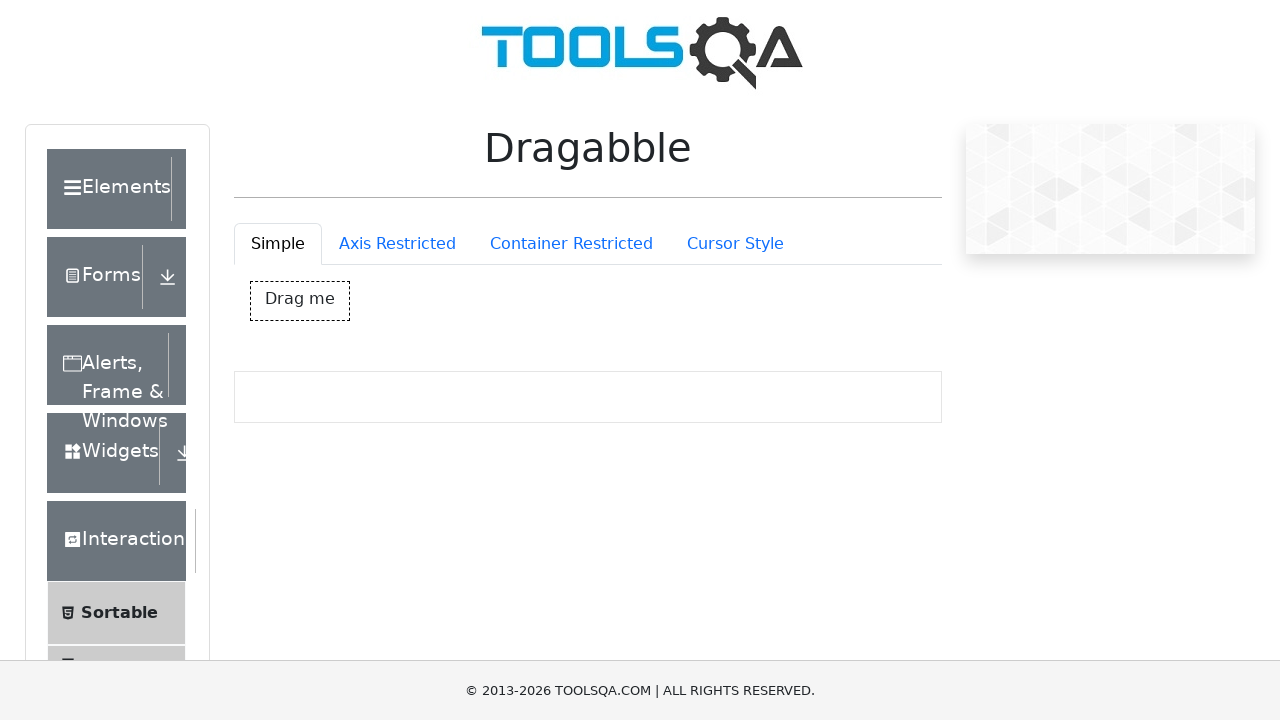

Dragged element by offset (50px right, 100px down) at (350, 401)
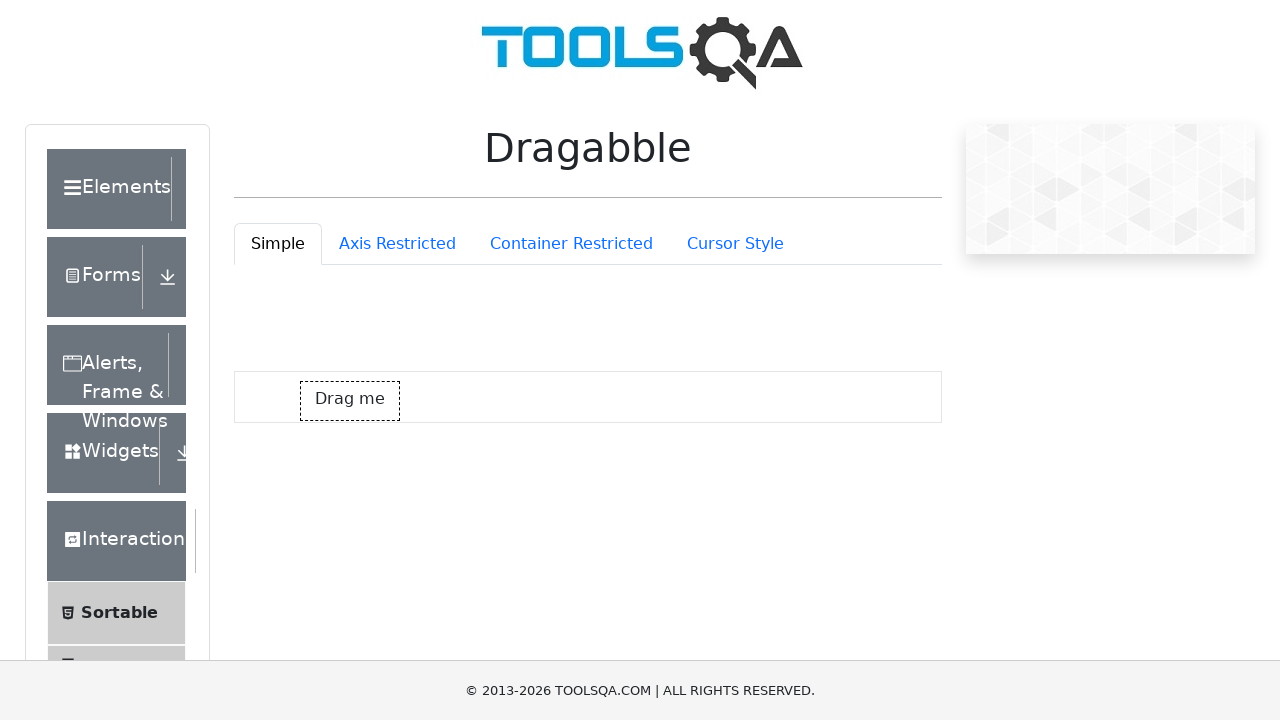

Released mouse button to complete drag and drop at (350, 401)
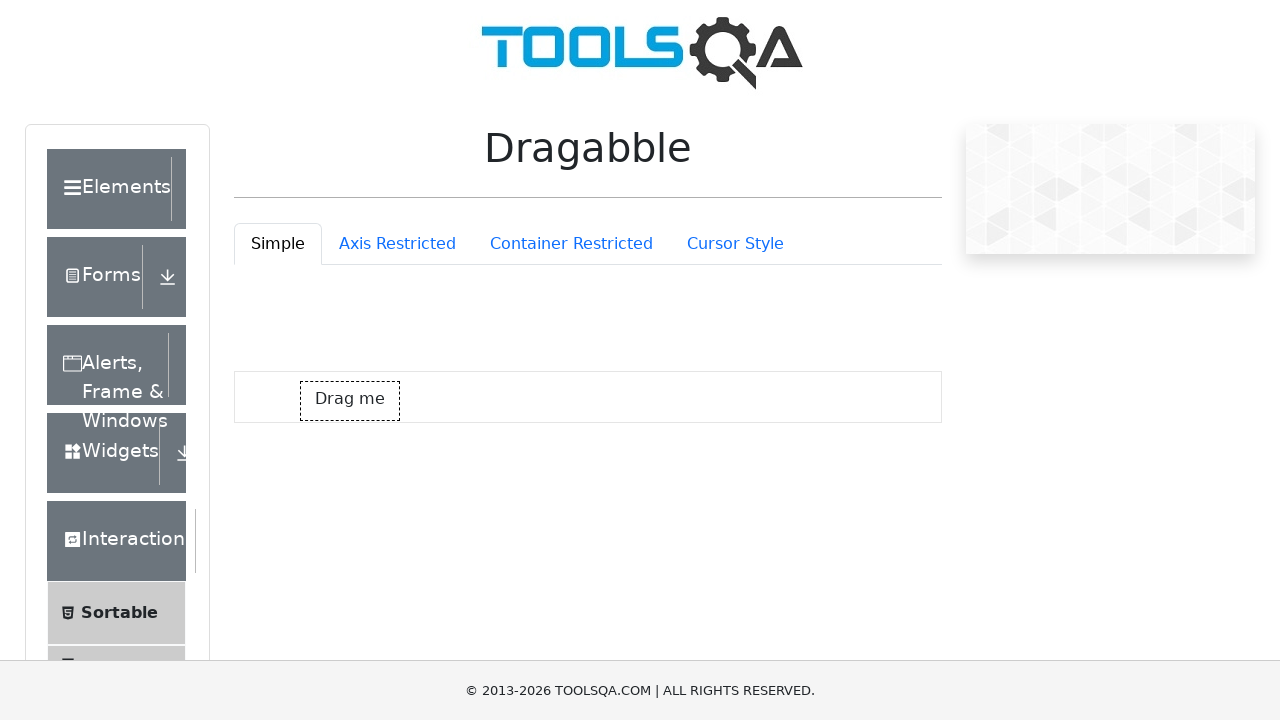

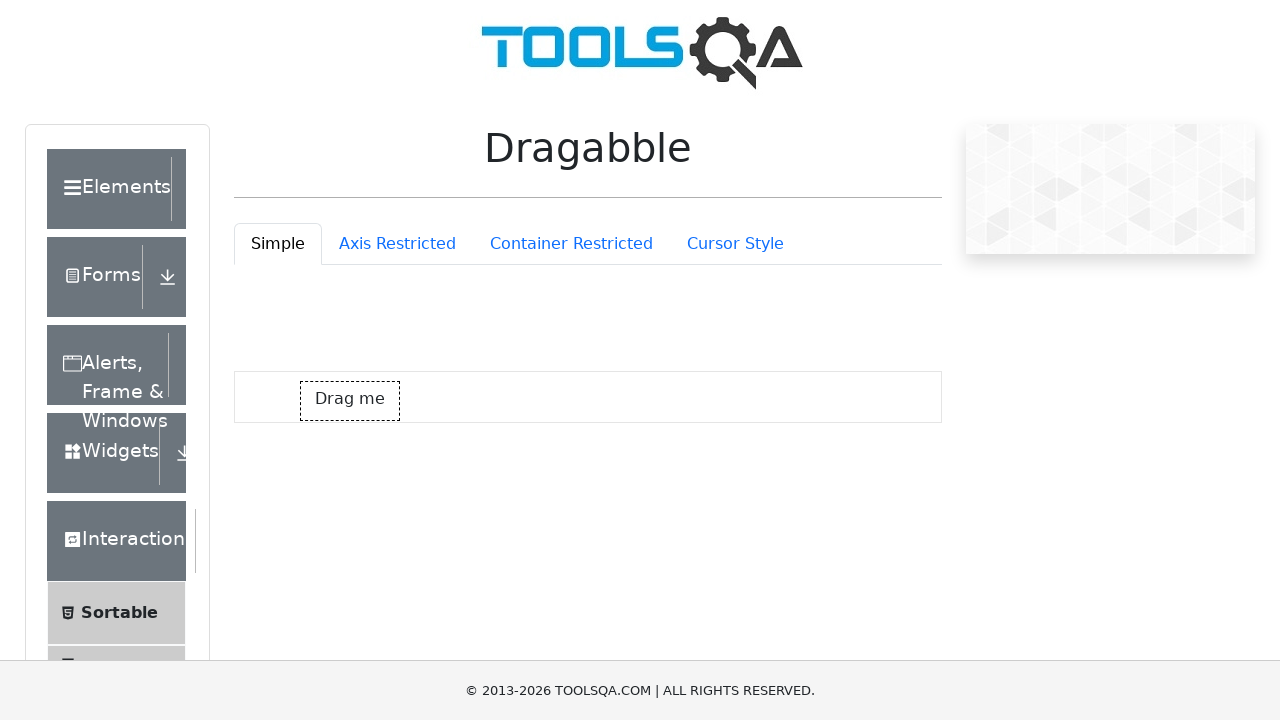